Tests adding todo items by creating two todos and verifying they appear in the list

Starting URL: https://demo.playwright.dev/todomvc

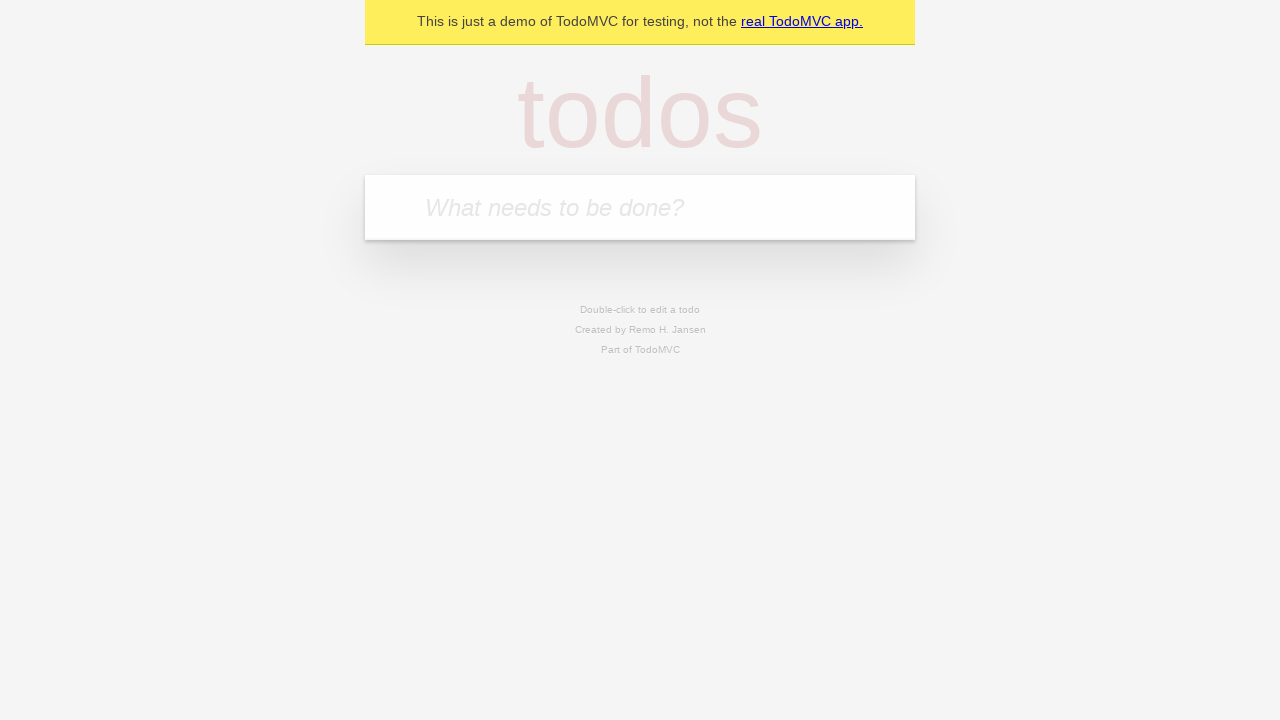

Located the todo input field
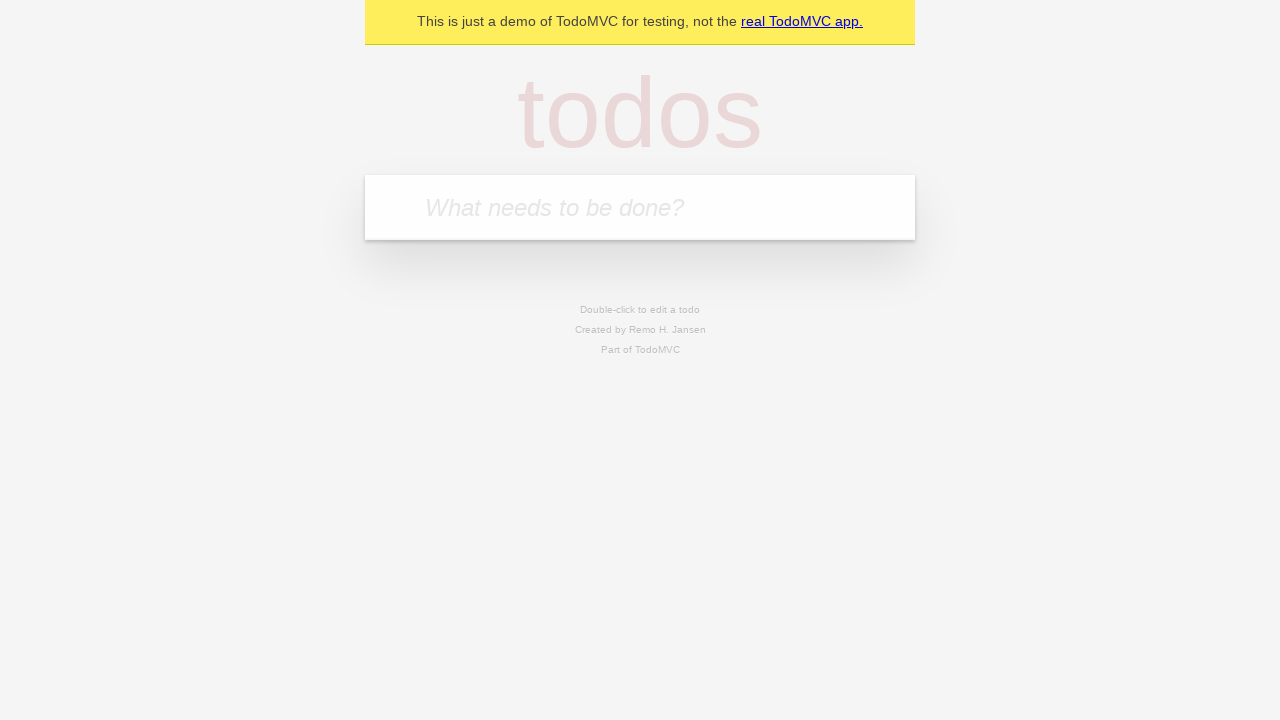

Filled first todo with 'buy some cheese' on internal:attr=[placeholder="What needs to be done?"i]
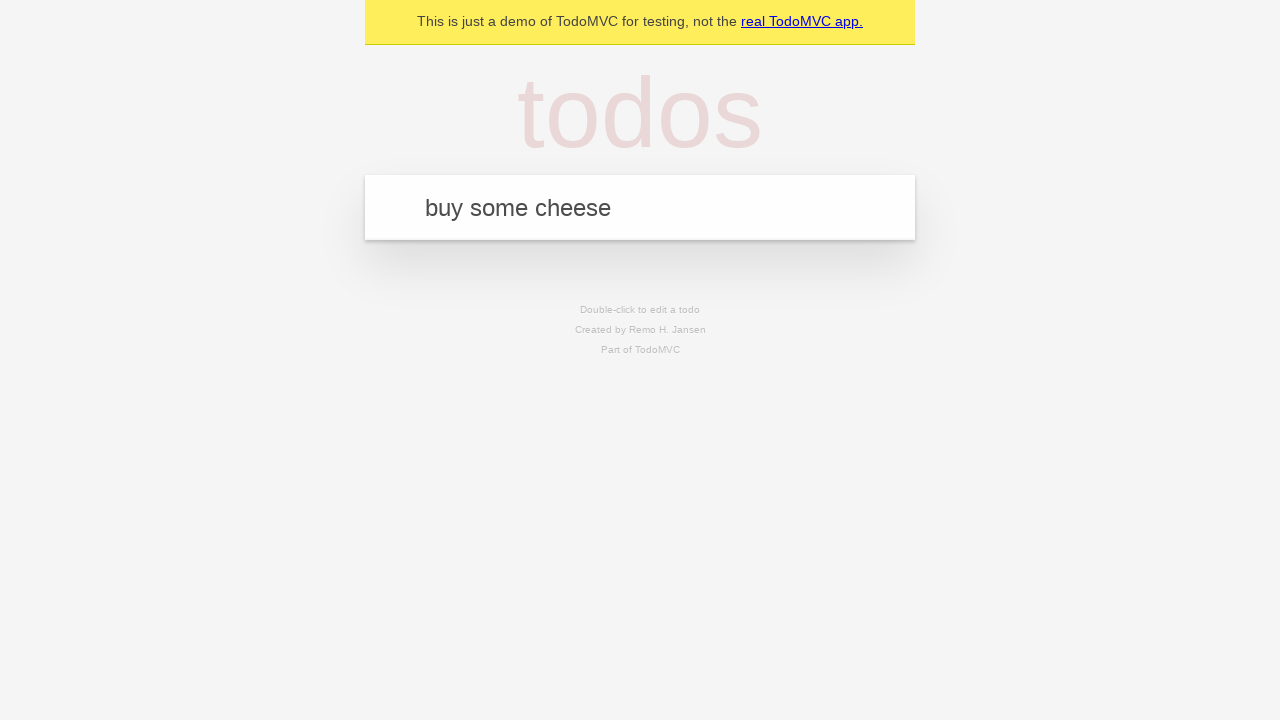

Pressed Enter to create first todo on internal:attr=[placeholder="What needs to be done?"i]
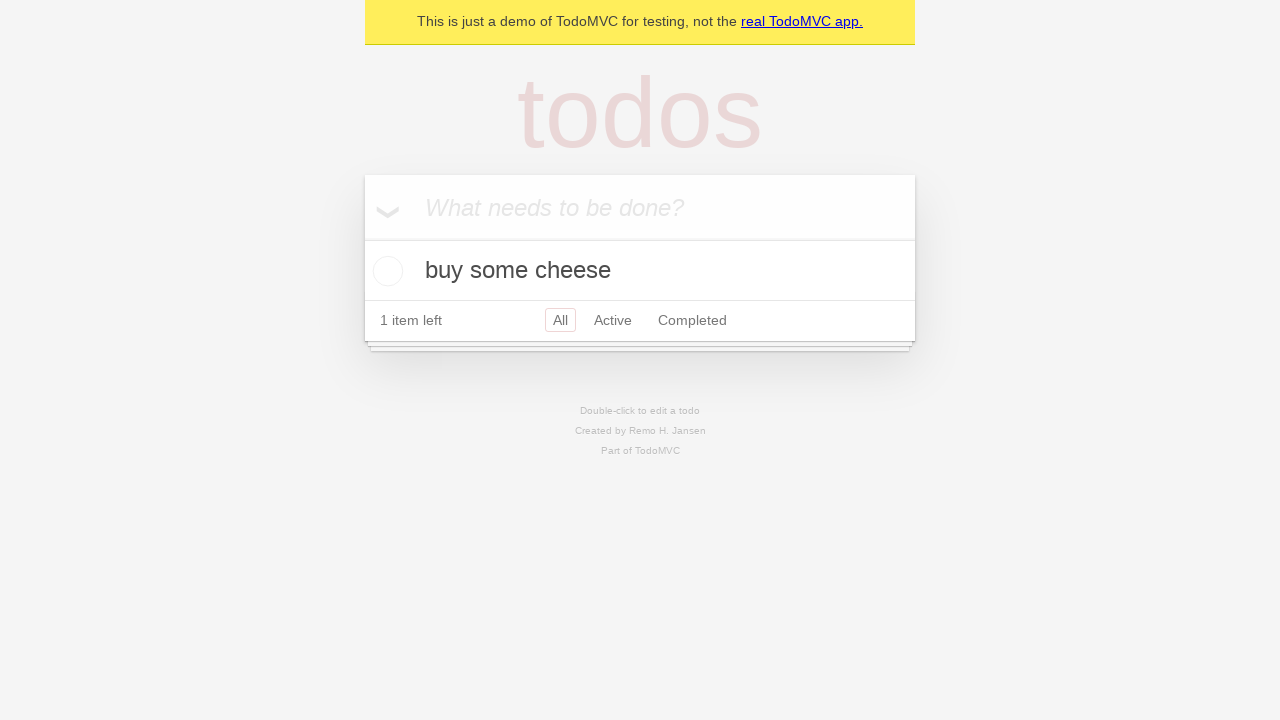

First todo appeared in the list
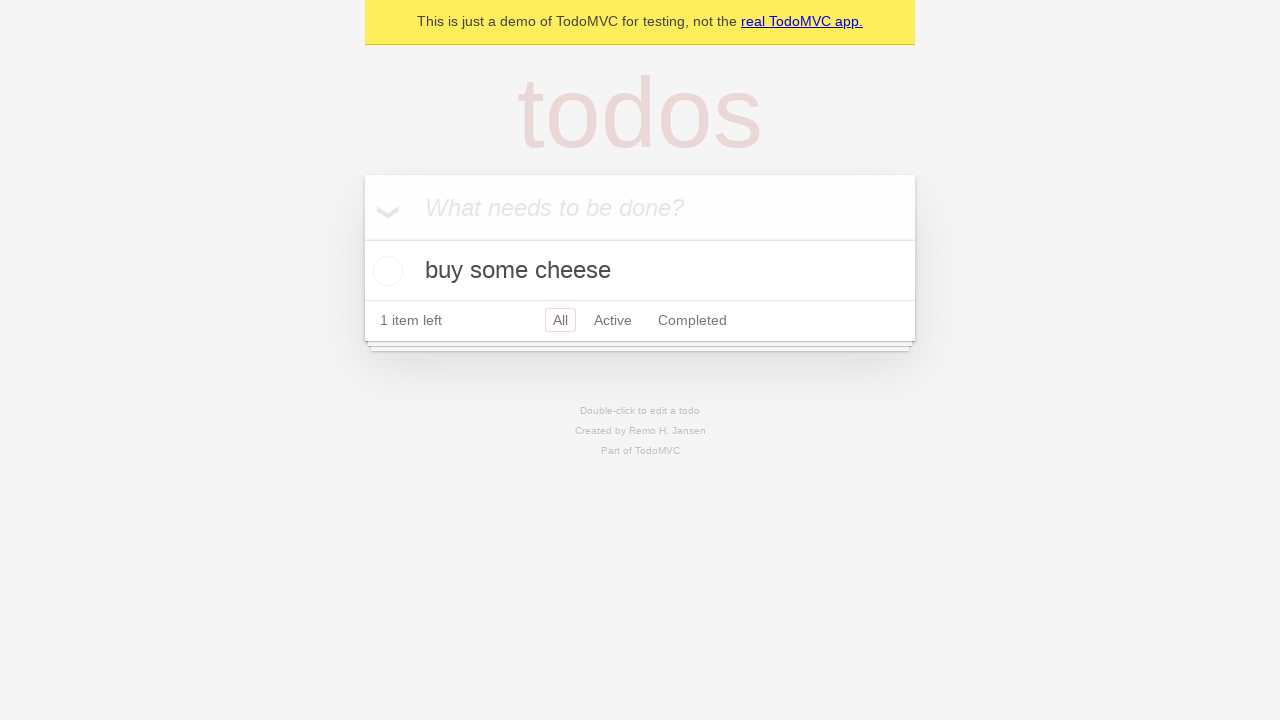

Filled second todo with 'feed the cats and dogs' on internal:attr=[placeholder="What needs to be done?"i]
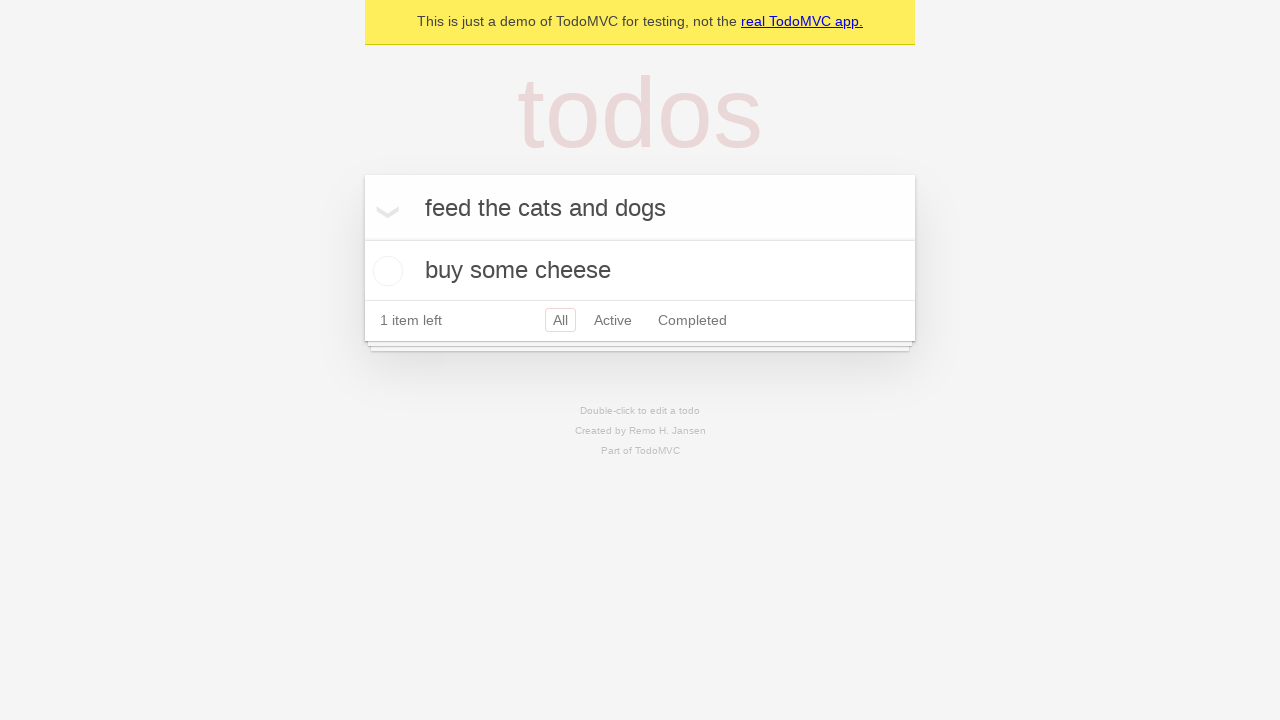

Pressed Enter to create second todo on internal:attr=[placeholder="What needs to be done?"i]
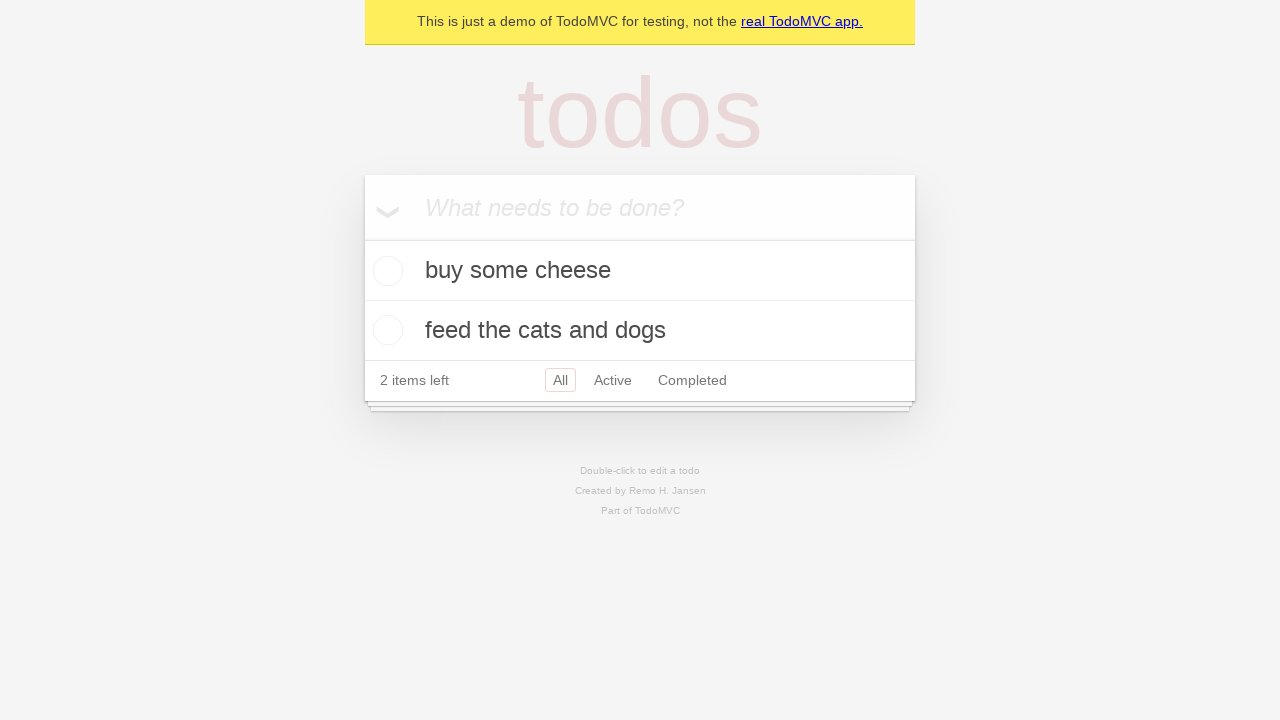

Second todo appeared in the list, confirming both todos are present
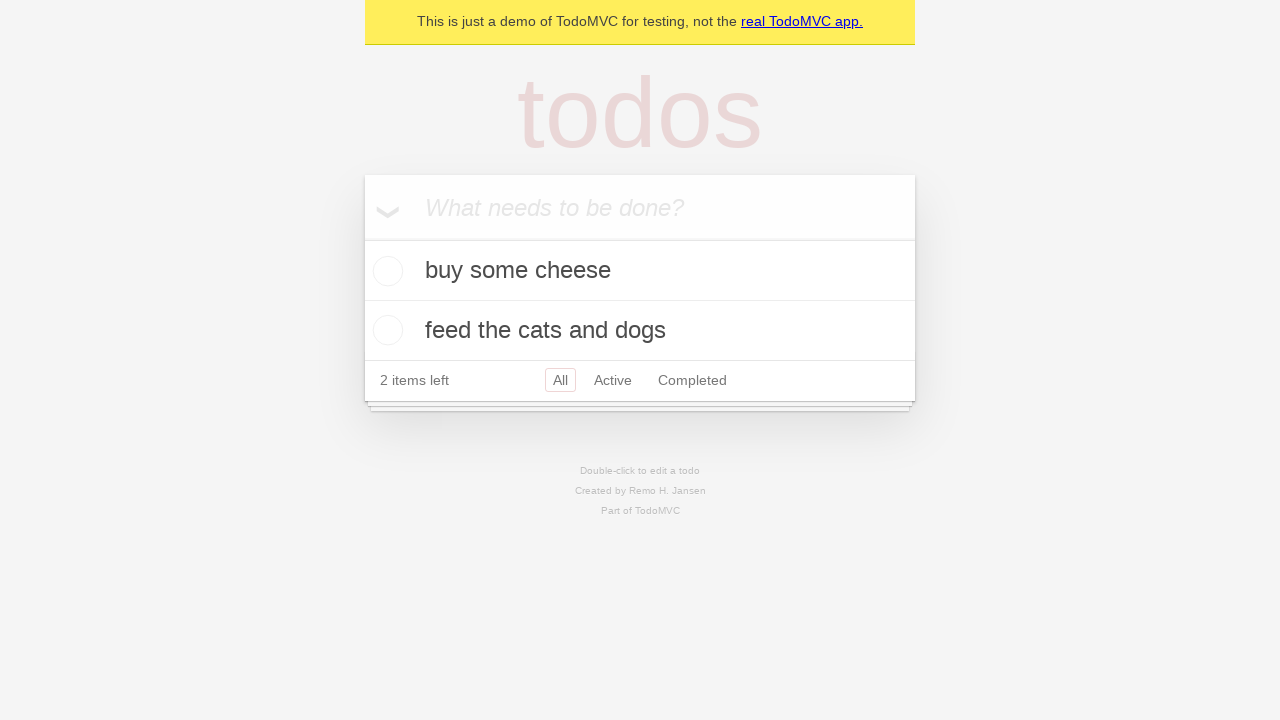

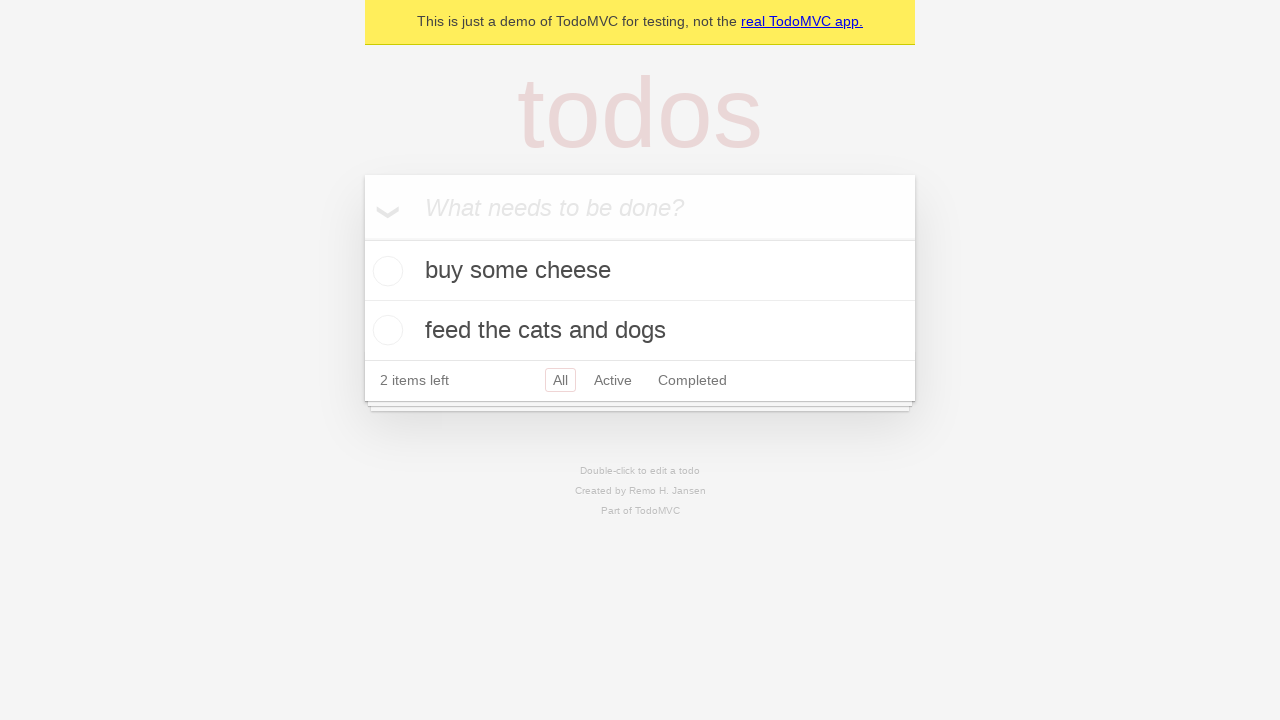